Automates the Universal Paperclips game by repeatedly clicking the make paperclip button and purchasing wire when needed

Starting URL: https://www.decisionproblem.com/paperclips/index2.html

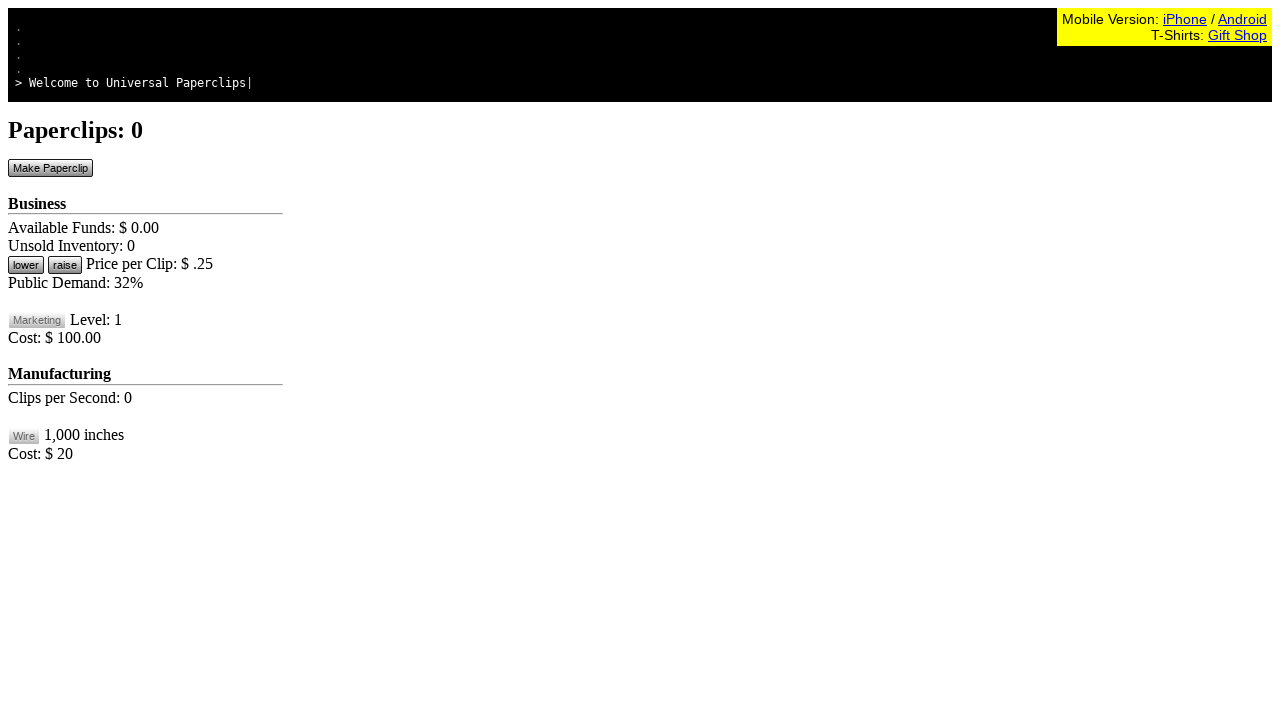

Clicked make paperclip button at (50, 168) on #btnMakePaperclip
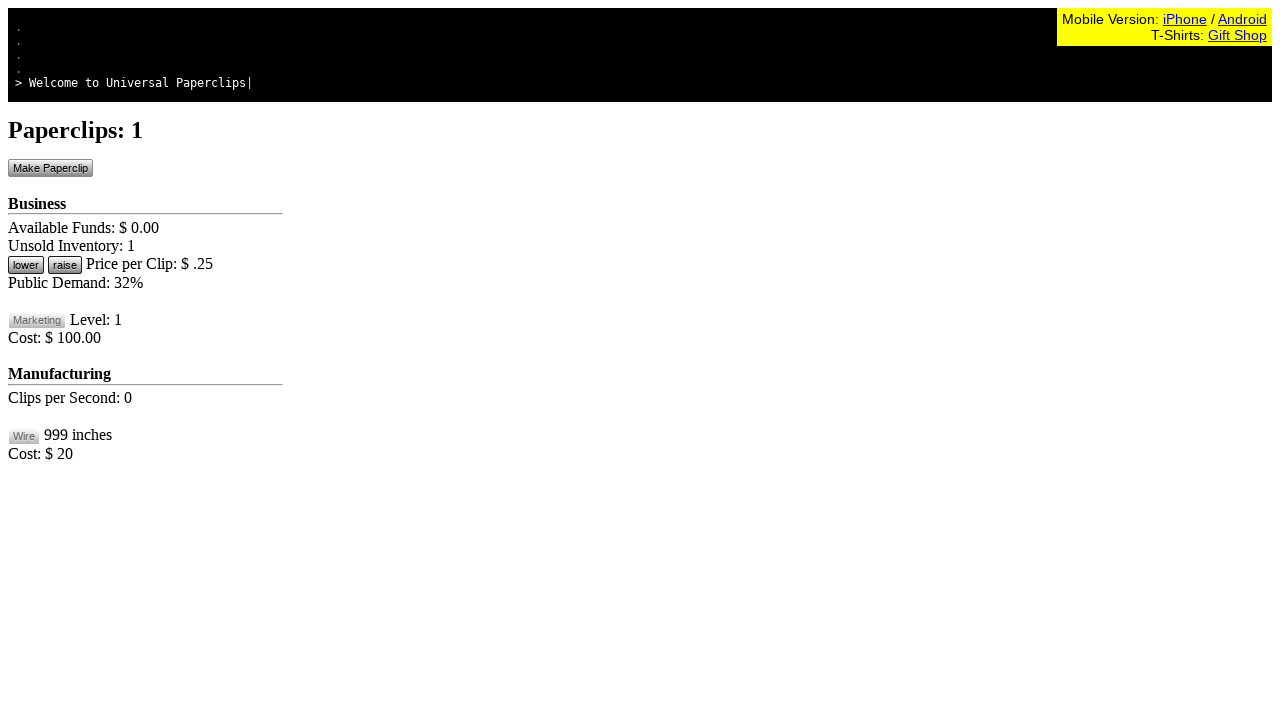

Clicked make paperclip button at (50, 168) on #btnMakePaperclip
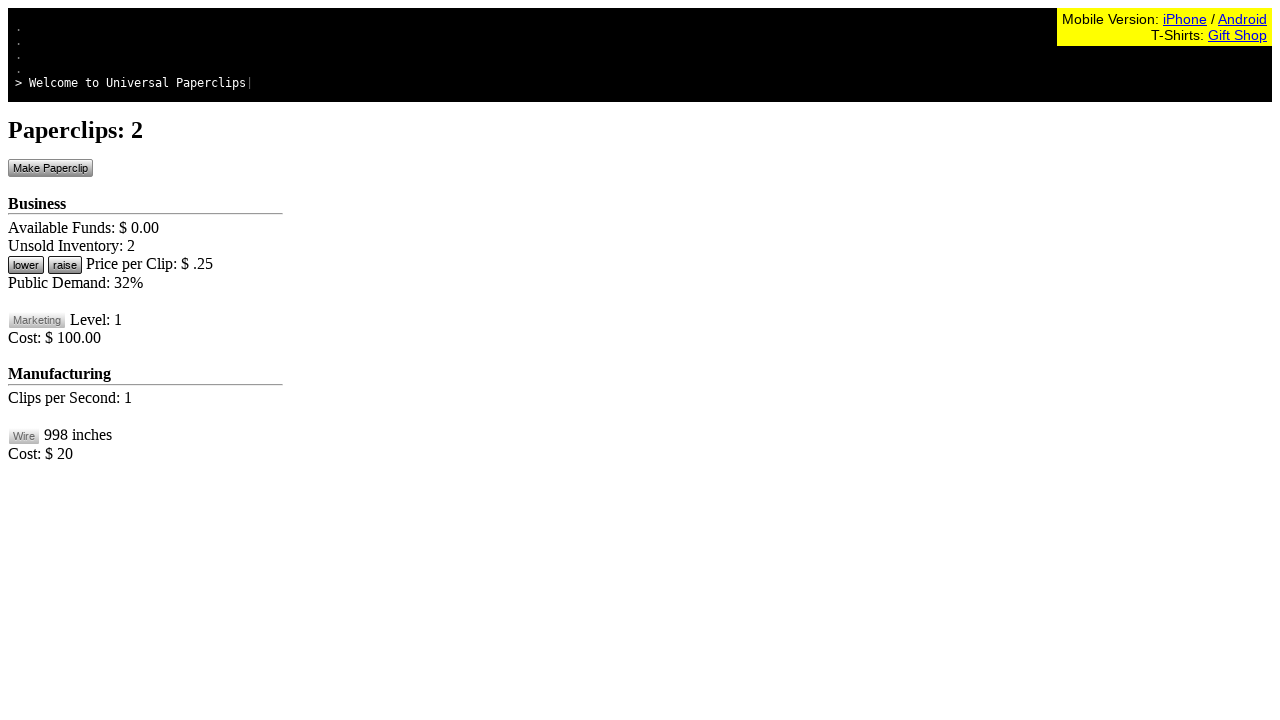

Clicked make paperclip button at (50, 168) on #btnMakePaperclip
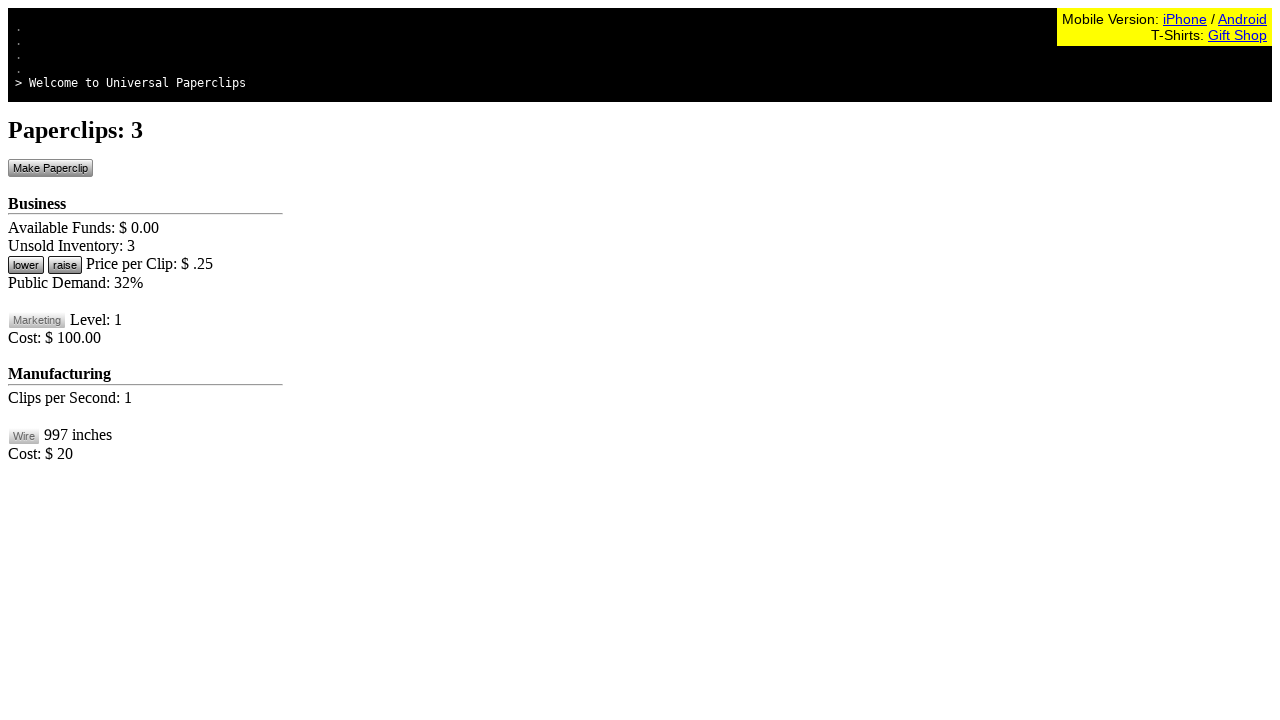

Clicked make paperclip button at (50, 168) on #btnMakePaperclip
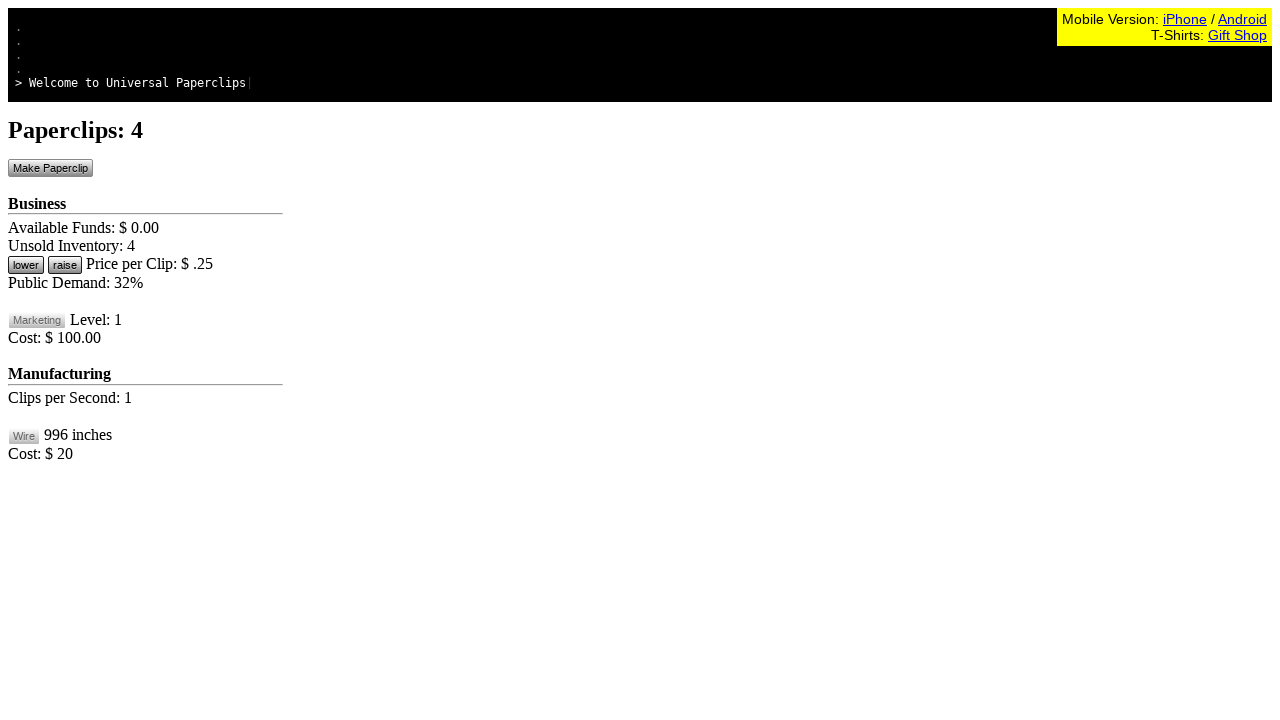

Clicked make paperclip button at (50, 168) on #btnMakePaperclip
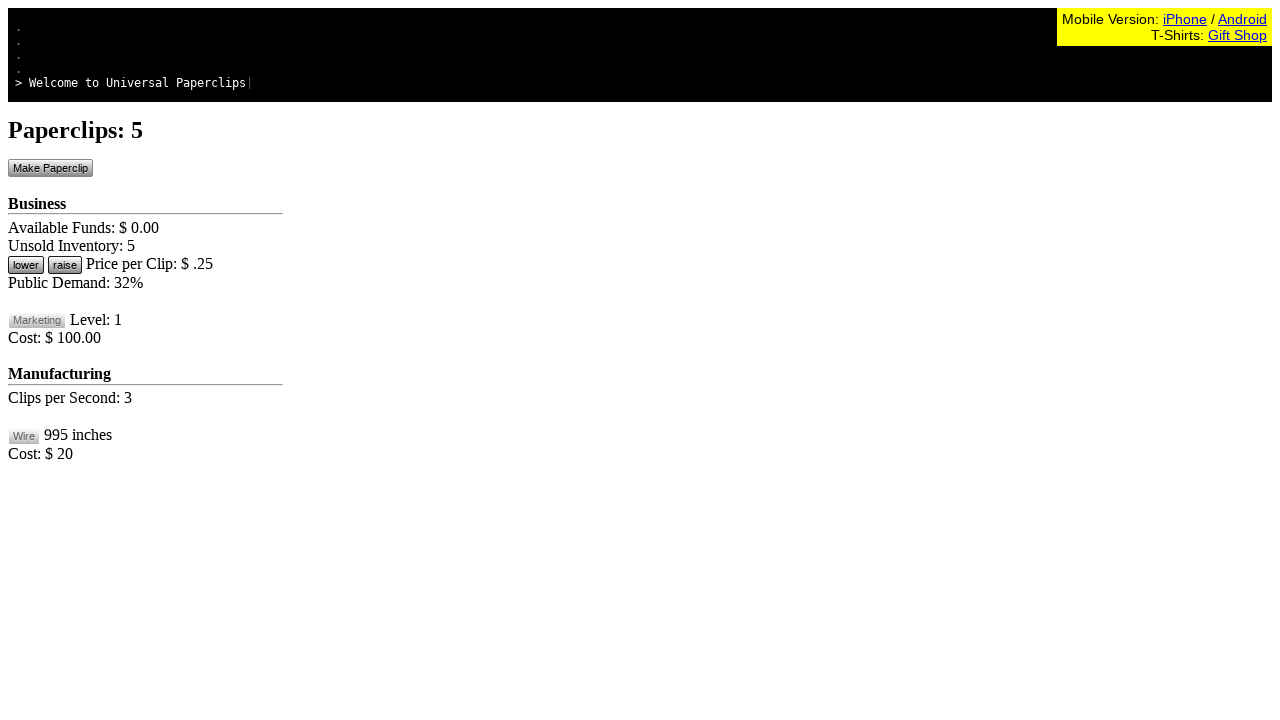

Clicked make paperclip button at (50, 168) on #btnMakePaperclip
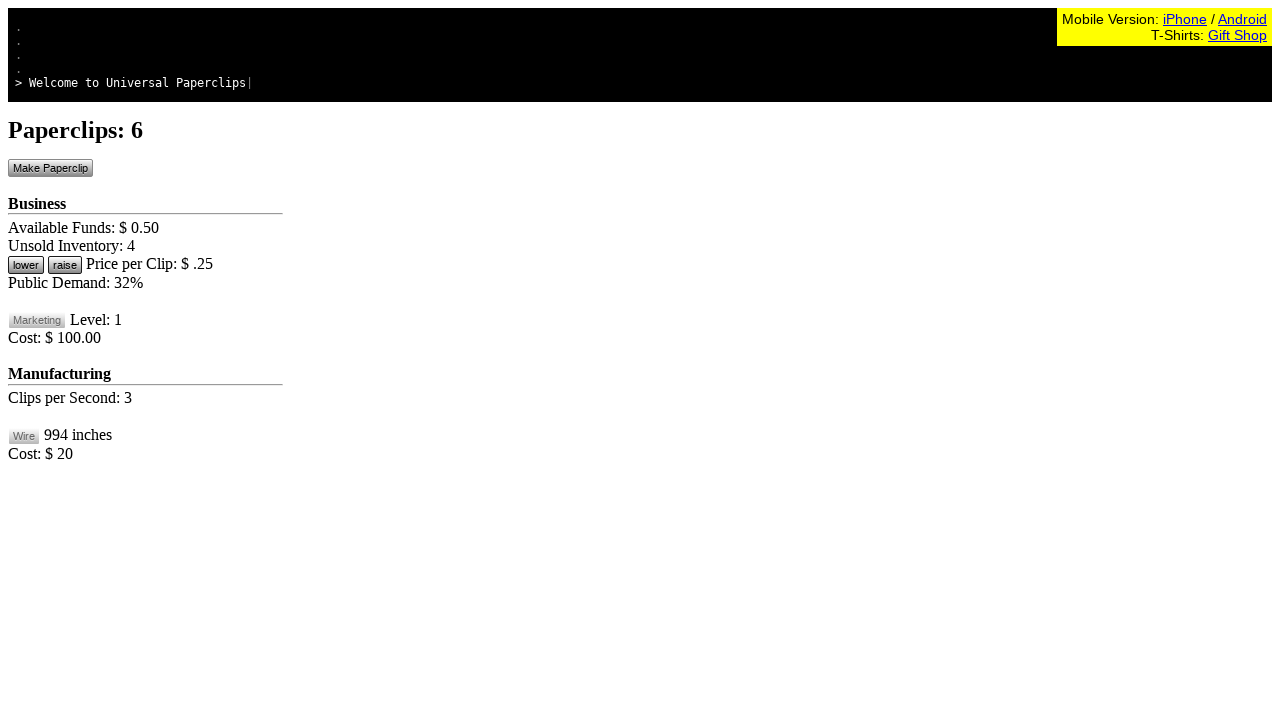

Clicked make paperclip button at (50, 168) on #btnMakePaperclip
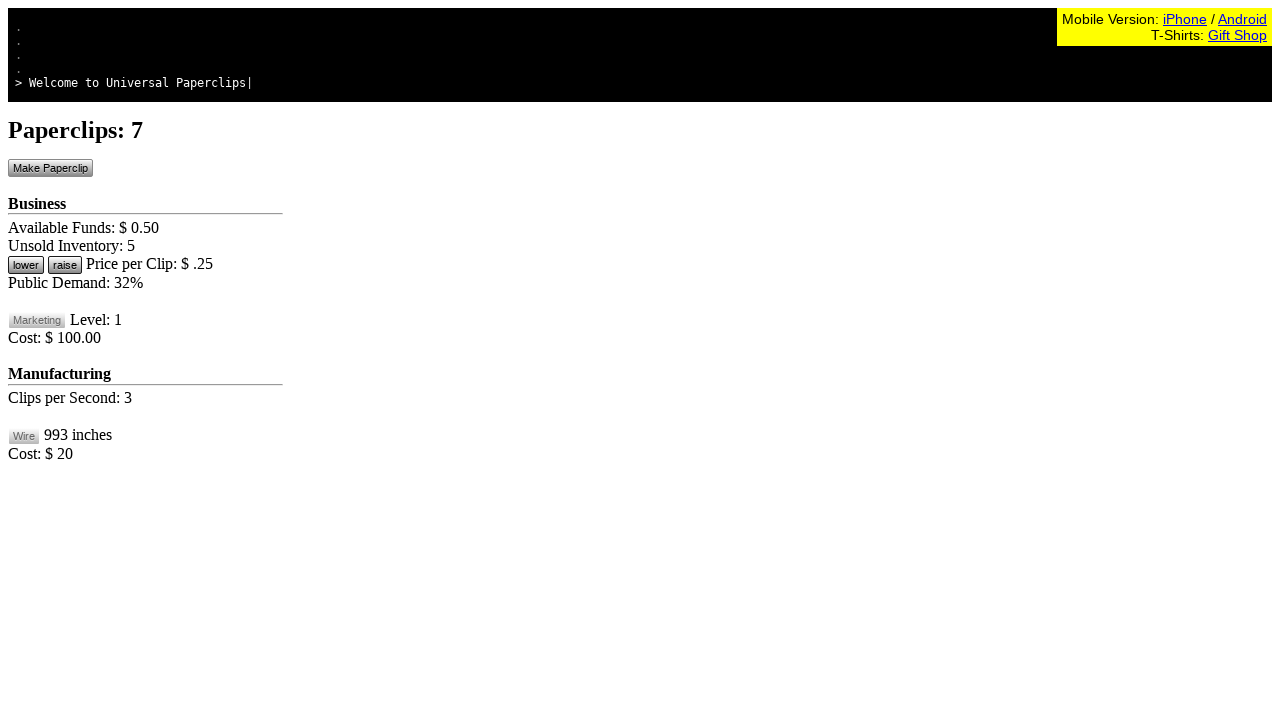

Clicked make paperclip button at (50, 168) on #btnMakePaperclip
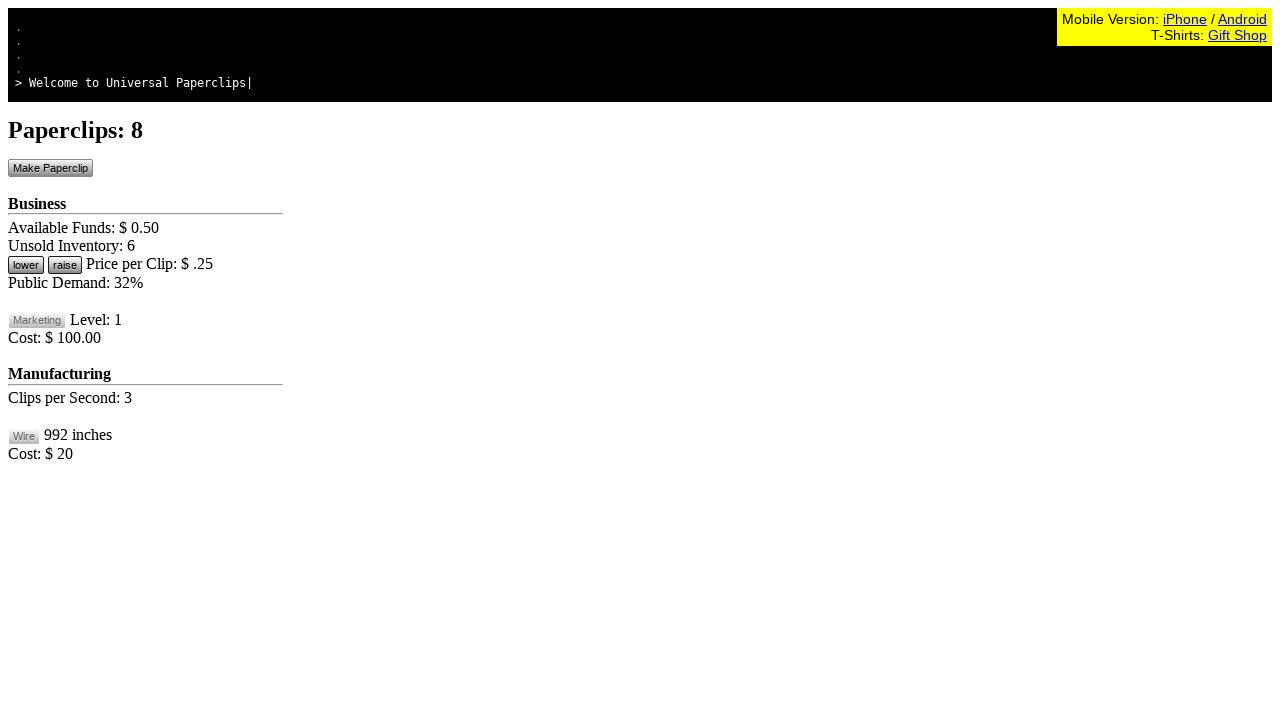

Clicked make paperclip button at (50, 168) on #btnMakePaperclip
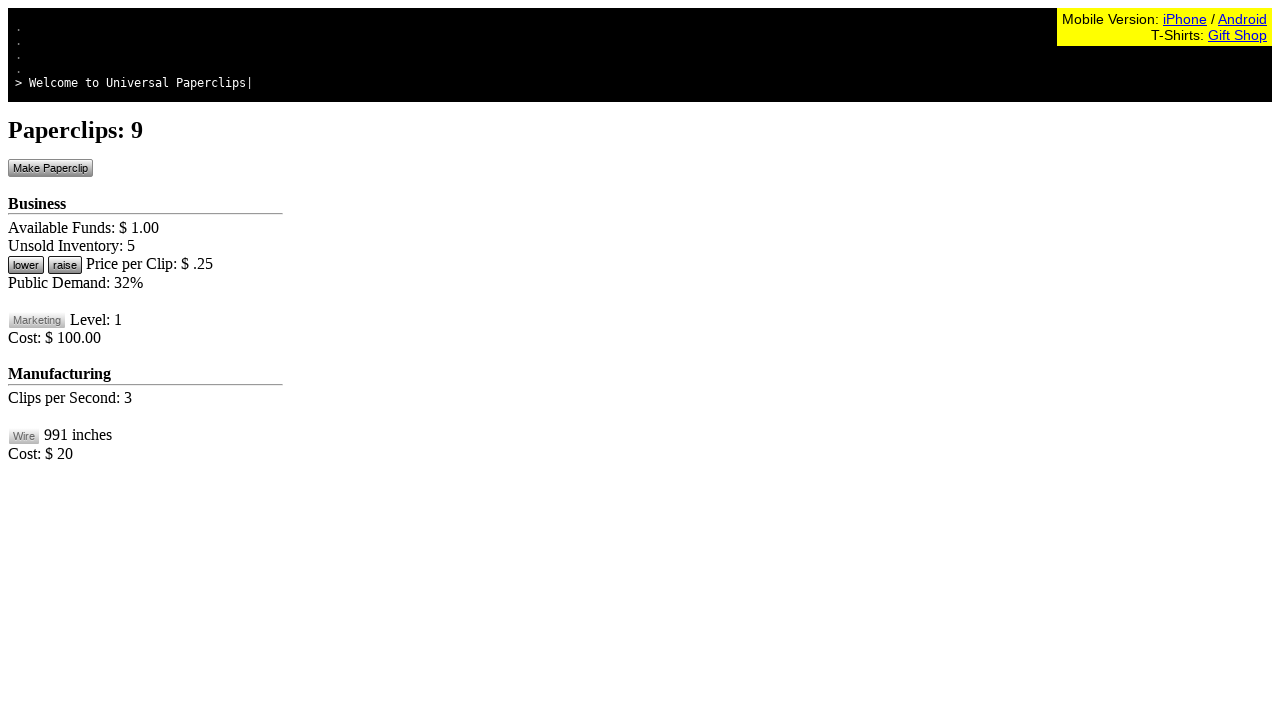

Clicked make paperclip button at (50, 168) on #btnMakePaperclip
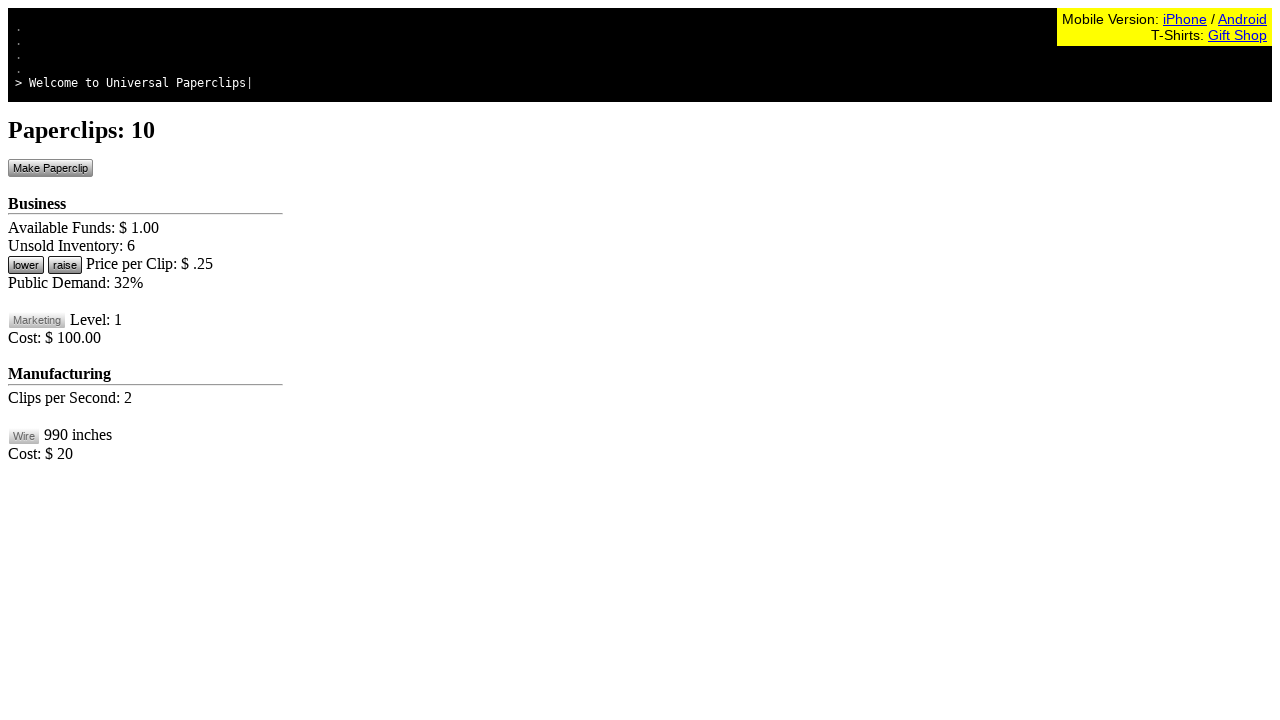

Waited for clips selector to load
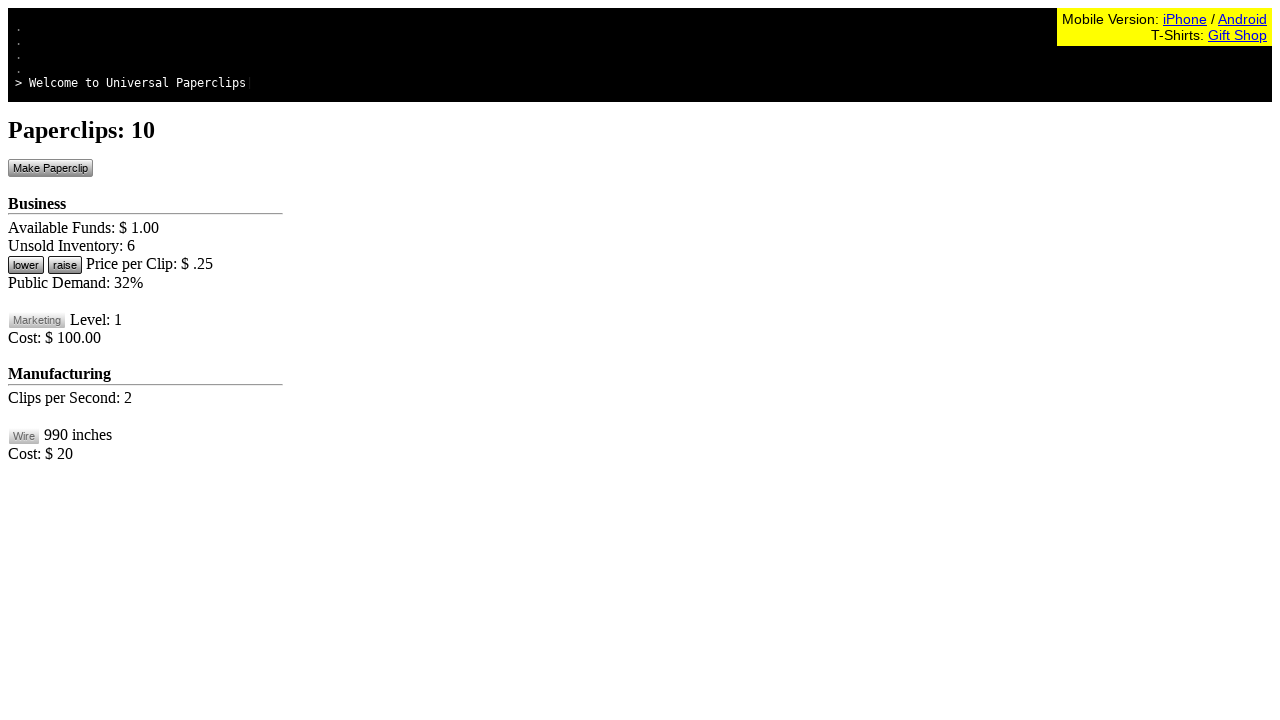

Waited for funds selector to load
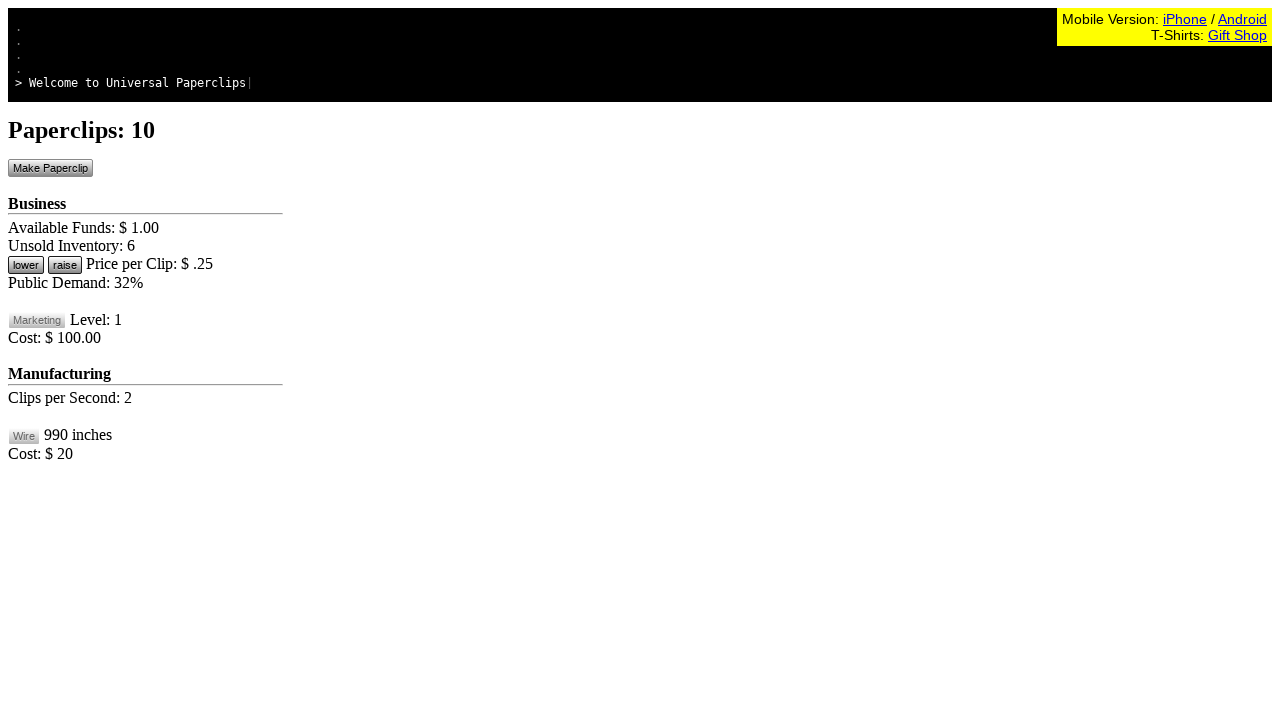

Waited for unsoldClips selector to load
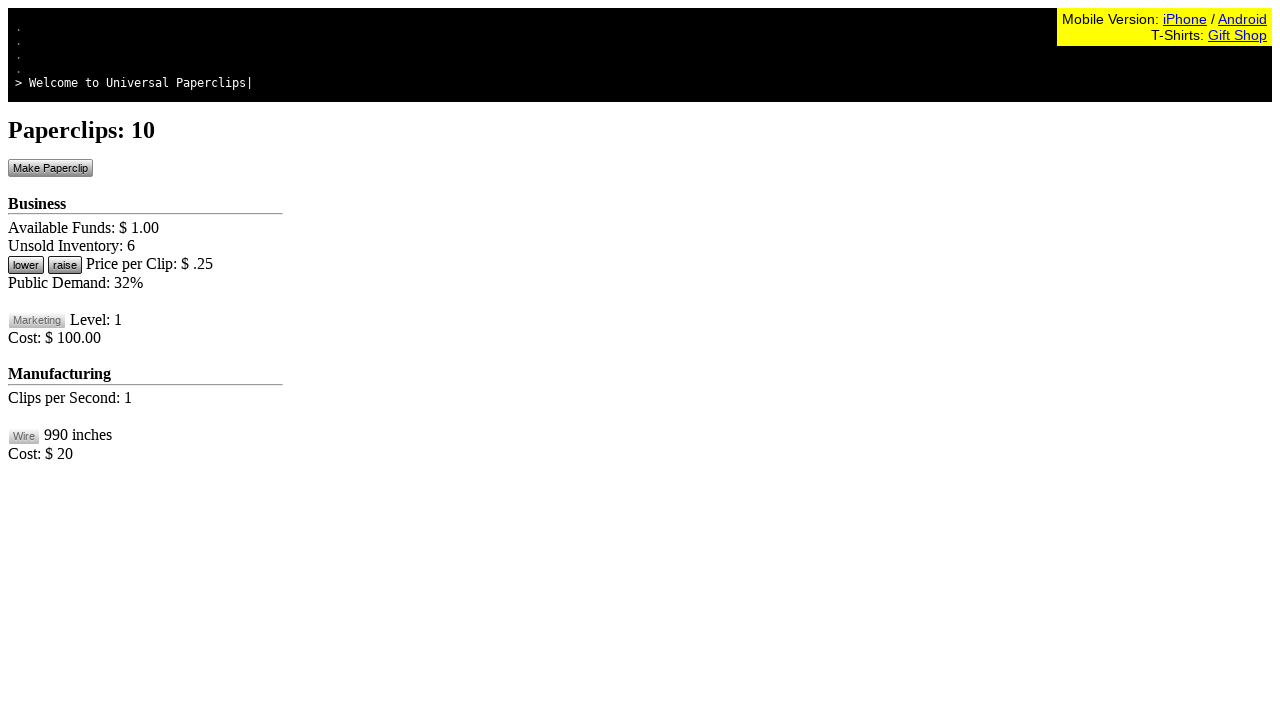

Waited for margin selector to load
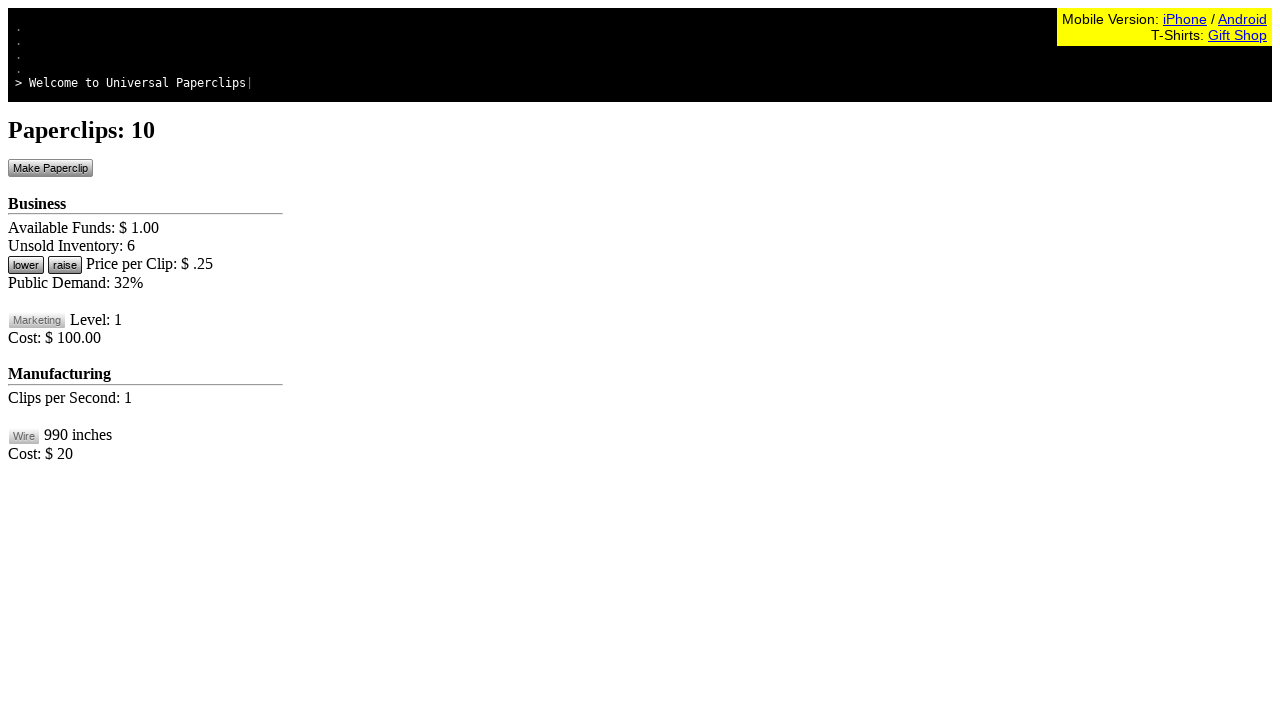

Waited for demand selector to load
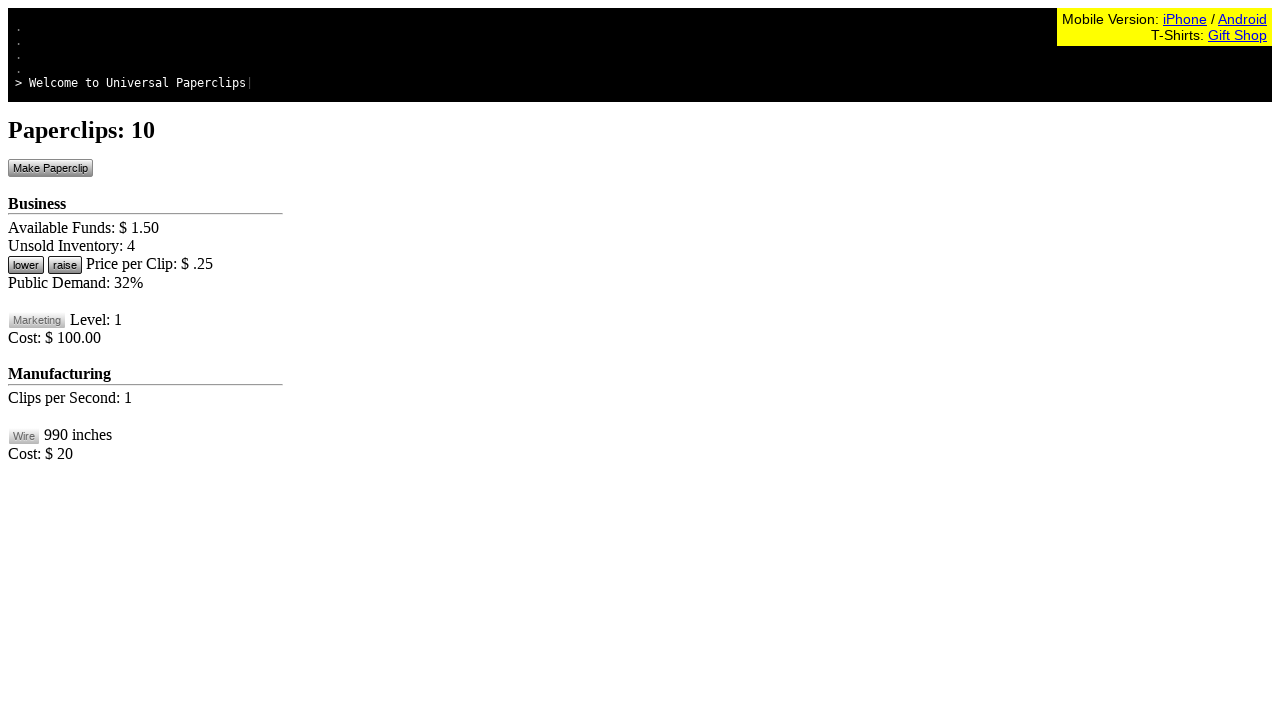

Waited for wire selector to load
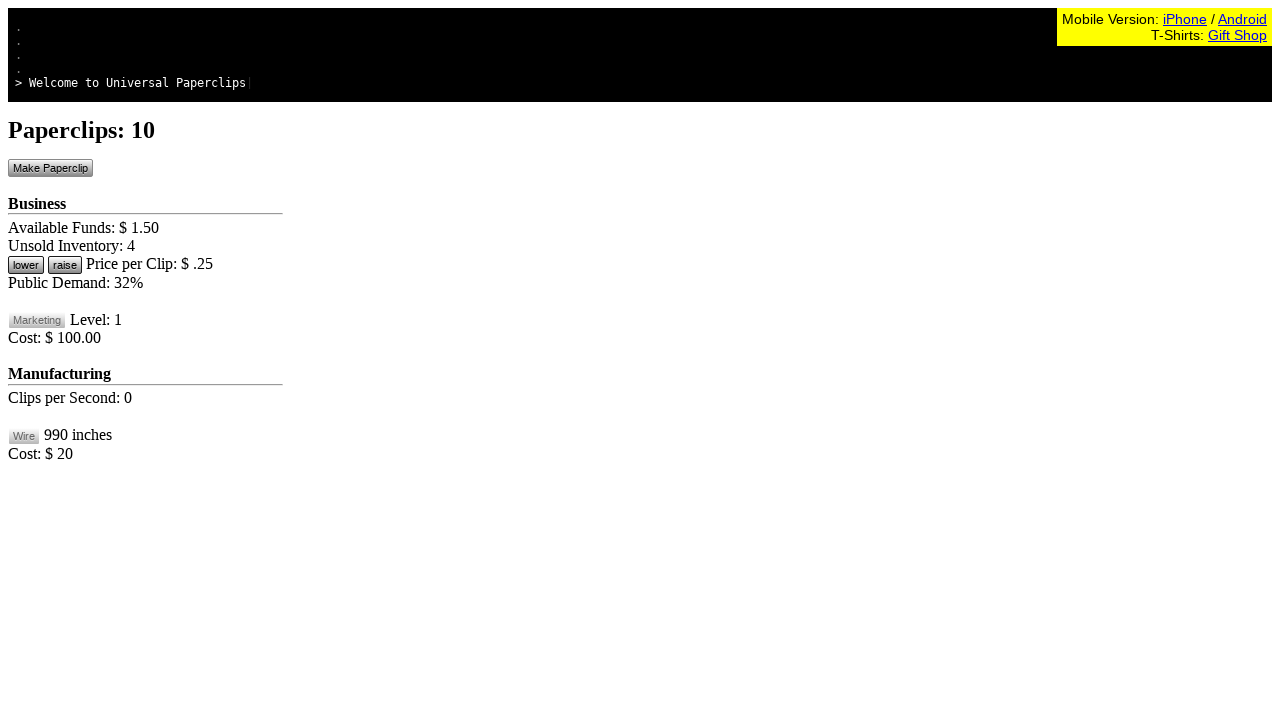

Waited for wireCost selector to load
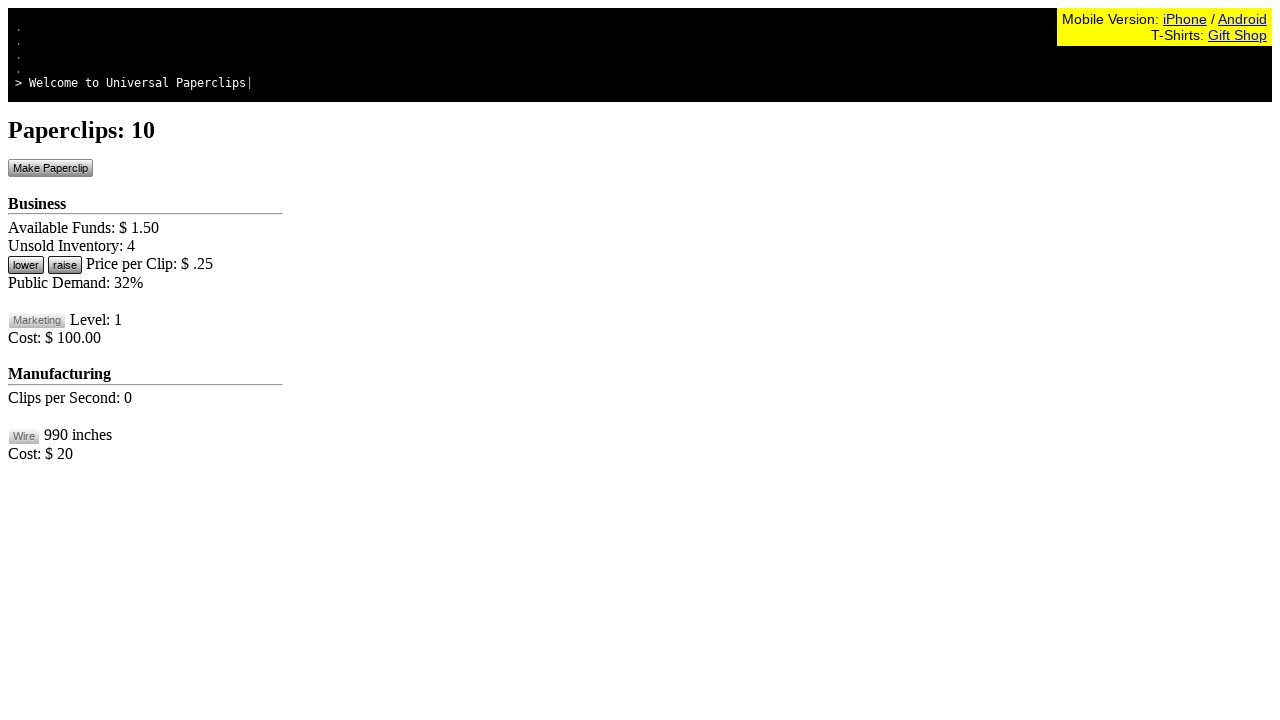

Retrieved wire text content
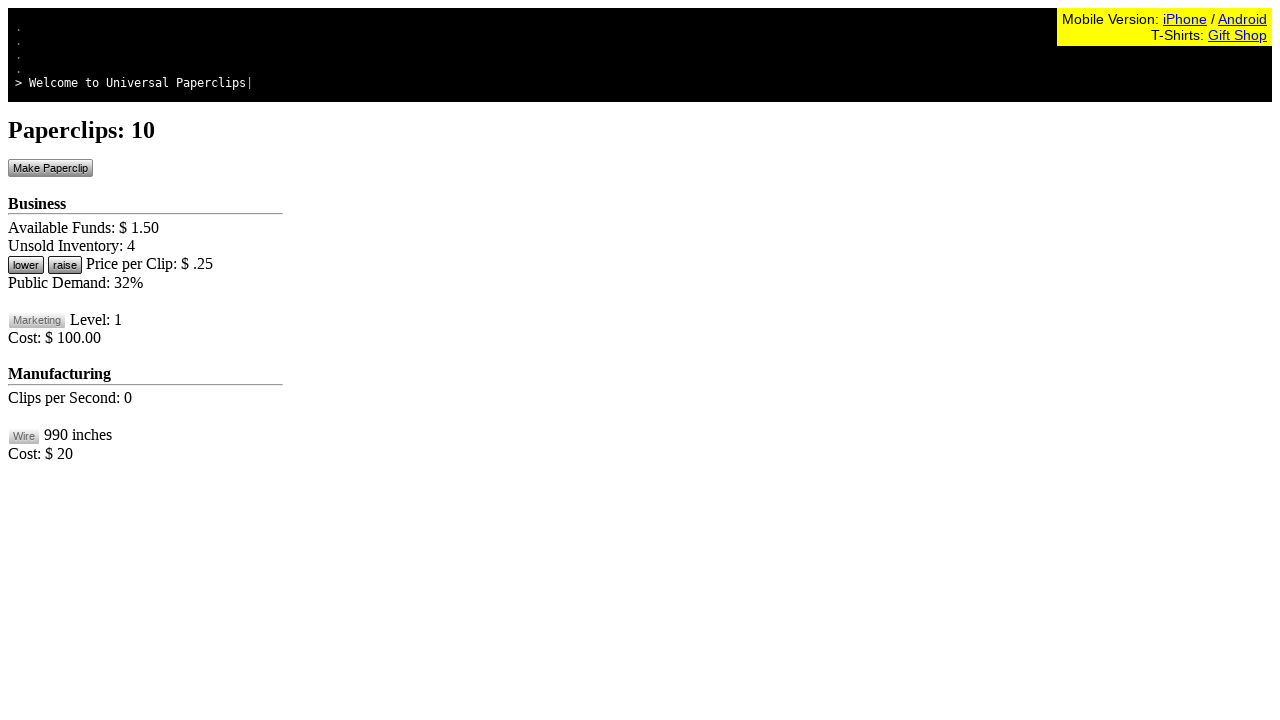

Parsed wire value as 990
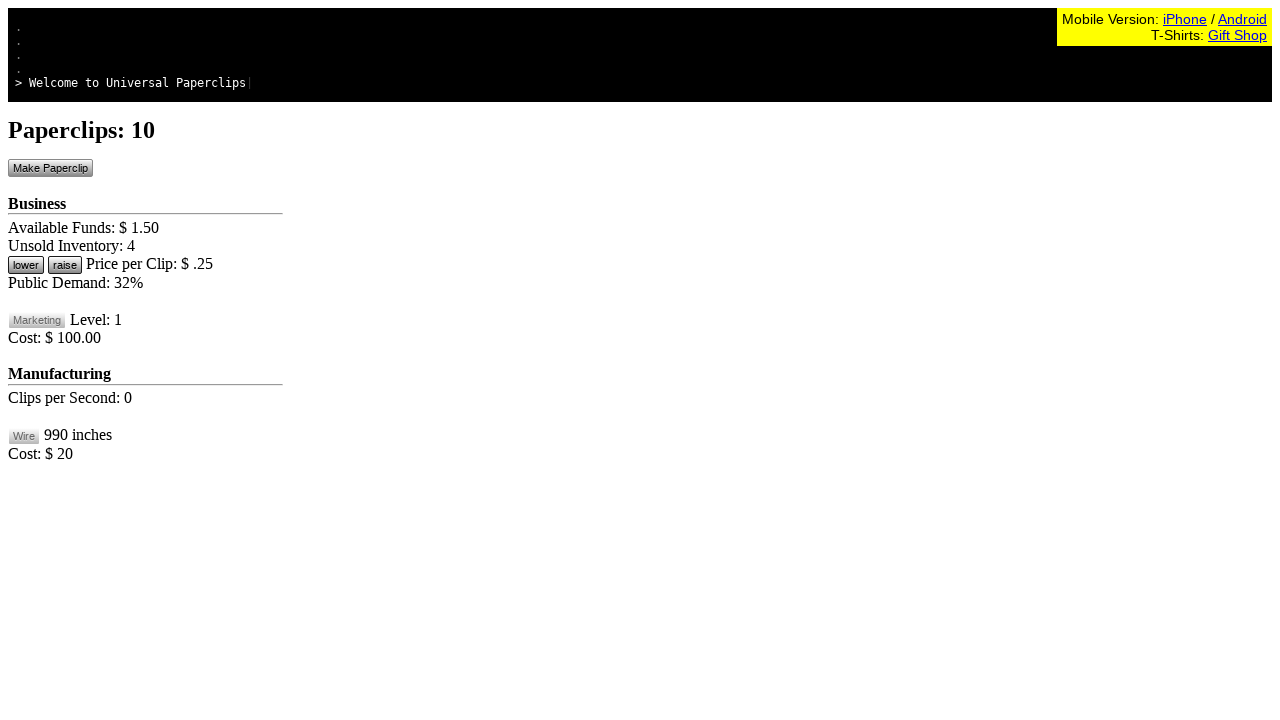

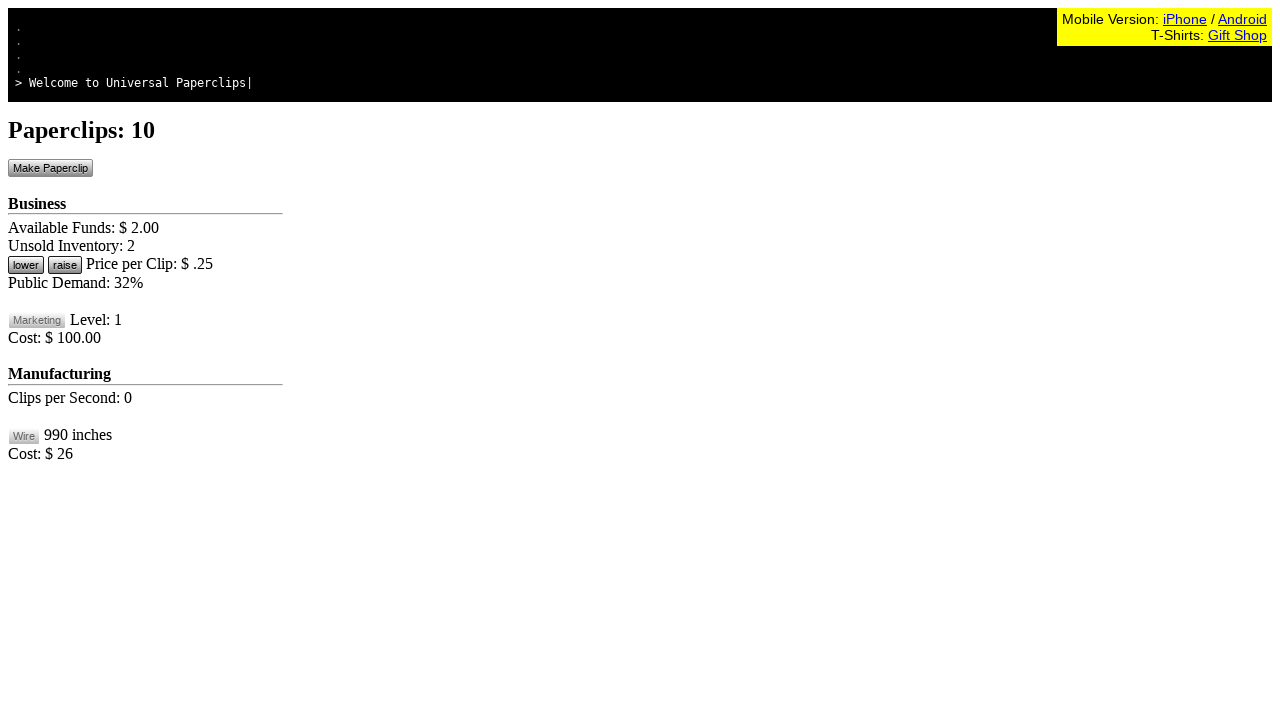